Tests selecting a day of the week from a dropdown button menu on the automation sandbox page

Starting URL: https://thefreerangetester.github.io/sandbox-automation-testing/

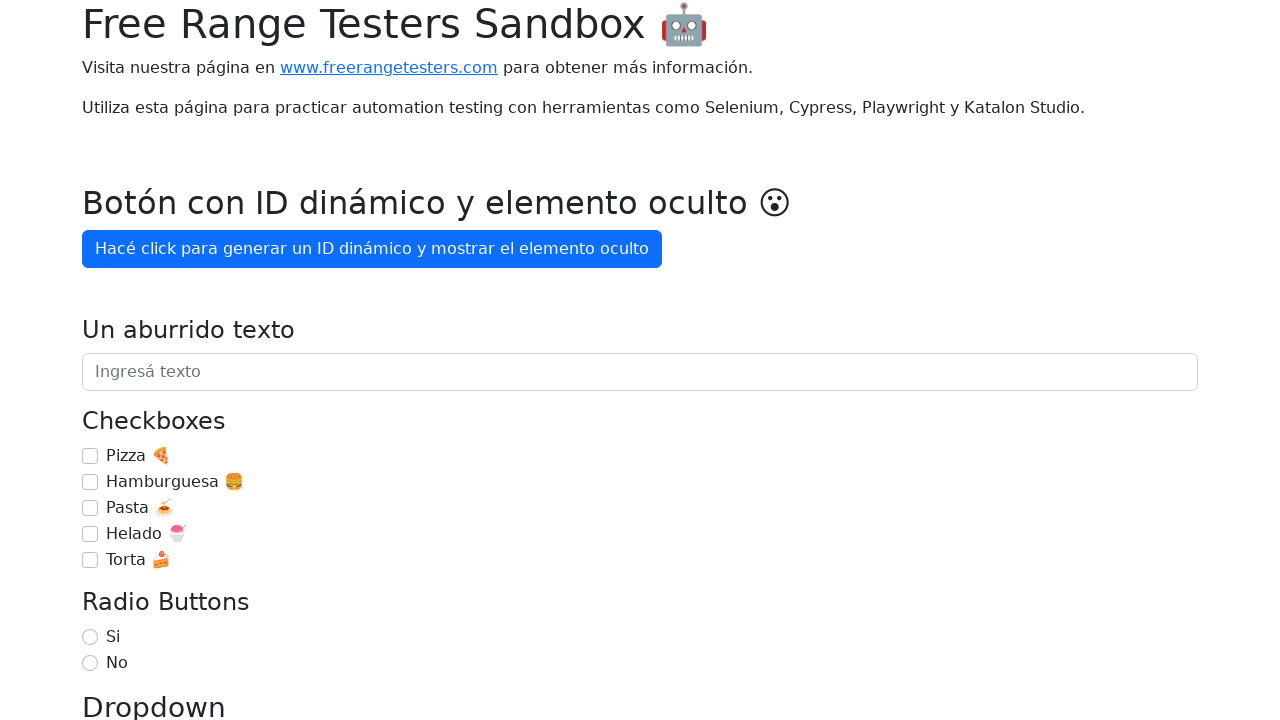

Clicked the 'Día de la semana' dropdown button to open the menu at (171, 360) on internal:role=button[name="Día de la semana"i]
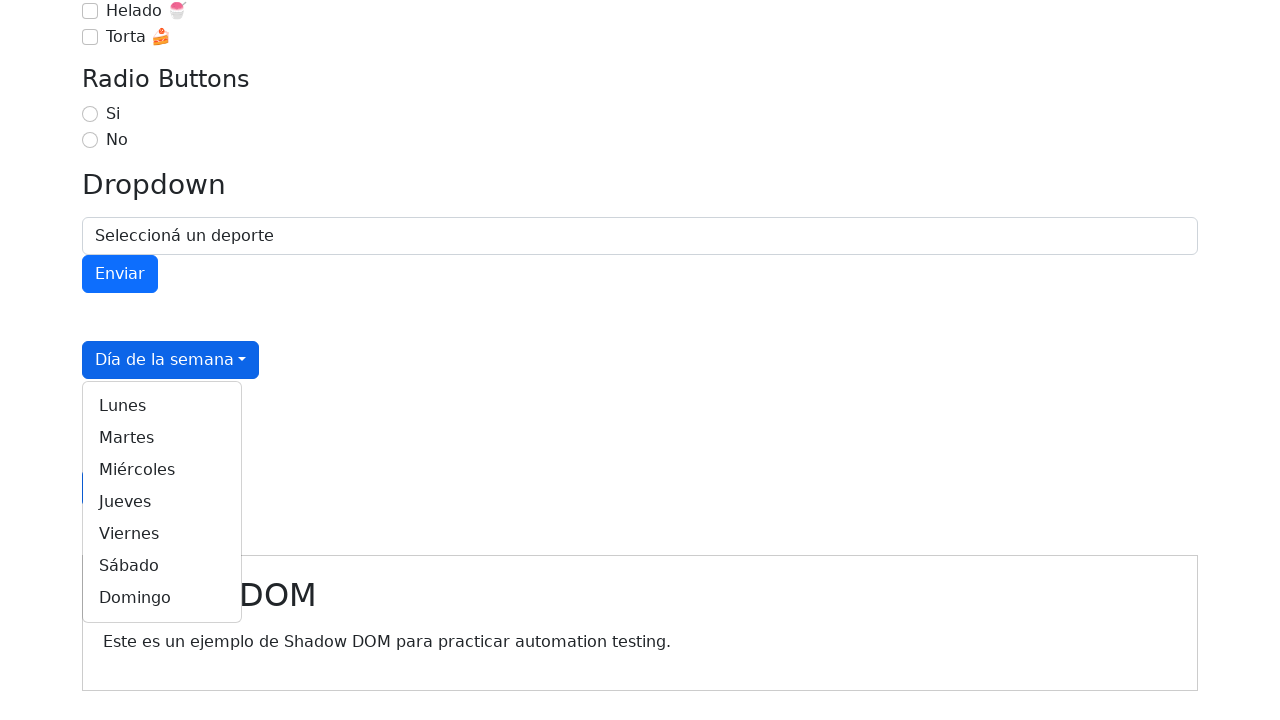

Selected 'Jueves' (Thursday) from the dropdown menu at (162, 502) on internal:role=link[name="Jueves"i]
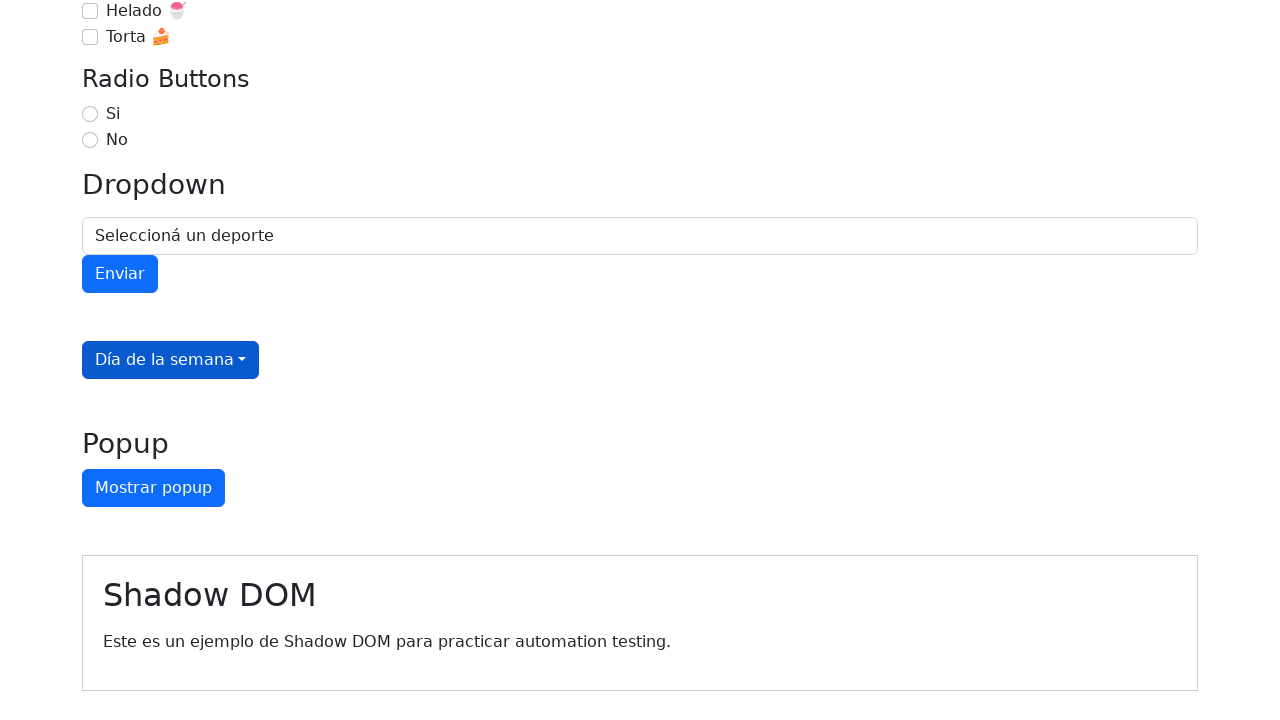

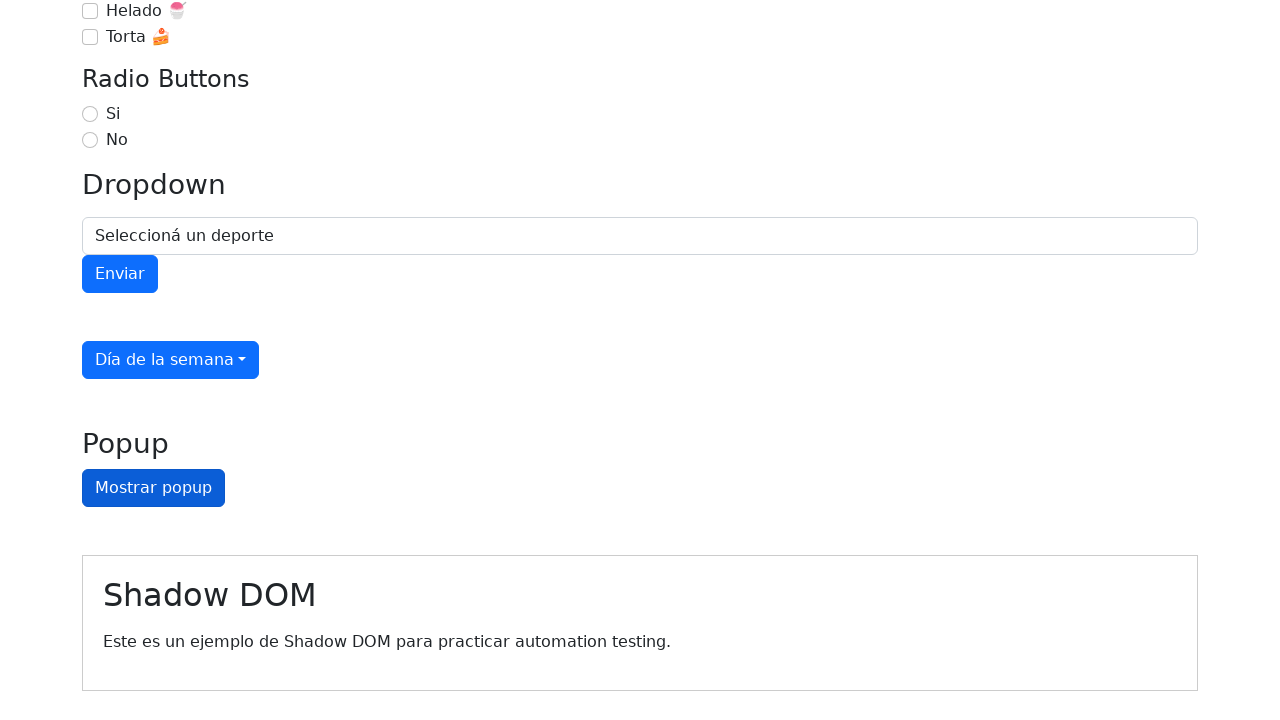